Tests modulo operation (17 % 3 = 2) on the calculator

Starting URL: http://juliemr.github.io/protractor-demo/

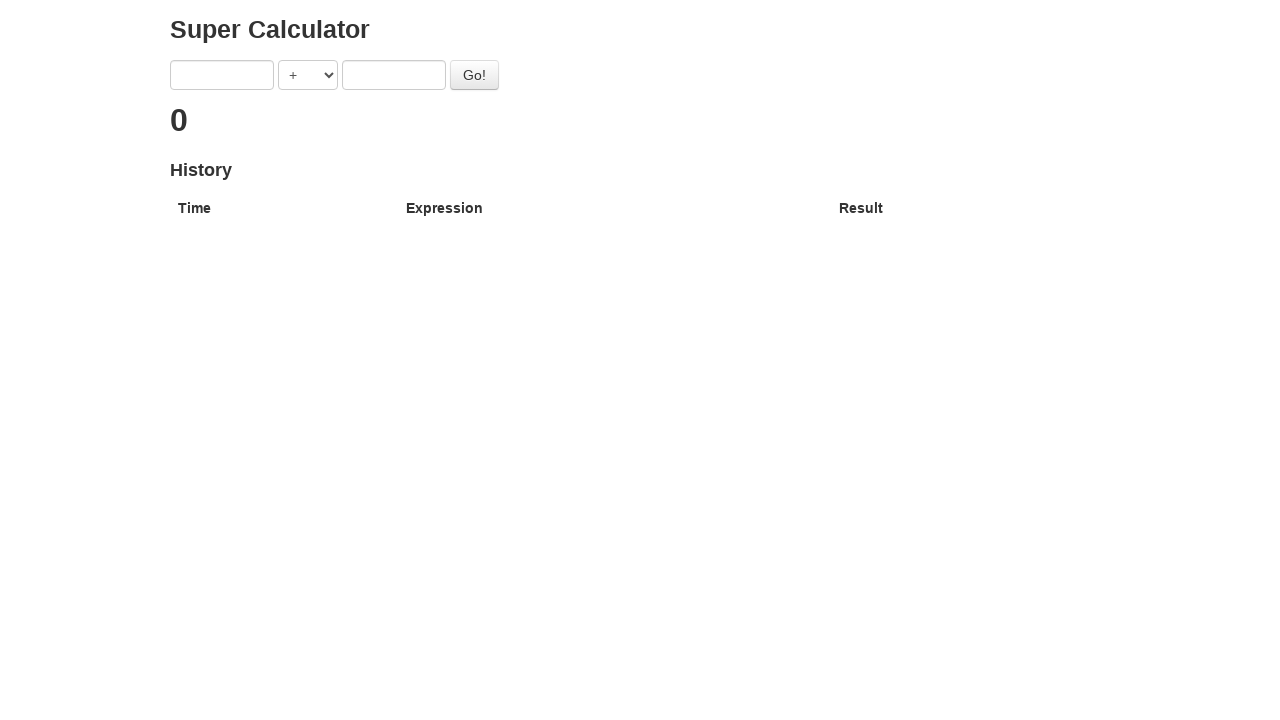

Filled first input field with 17 on input[ng-model='first']
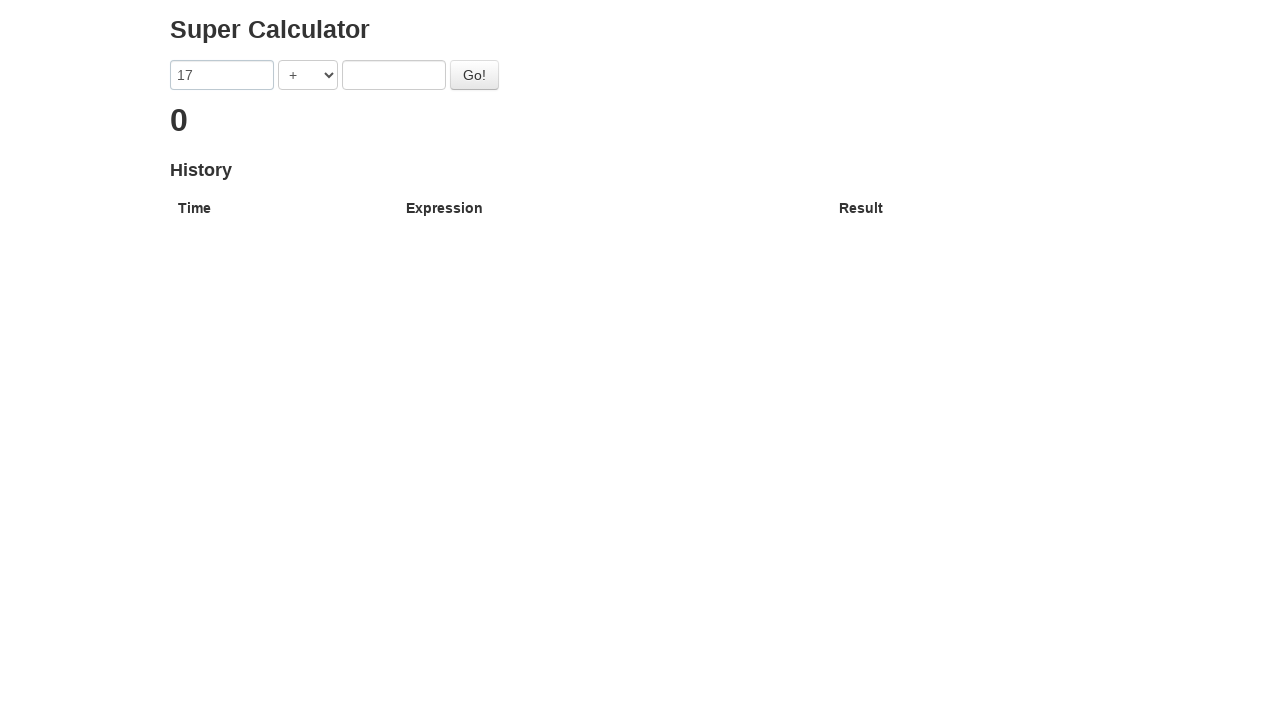

Filled second input field with 3 on input[ng-model='second']
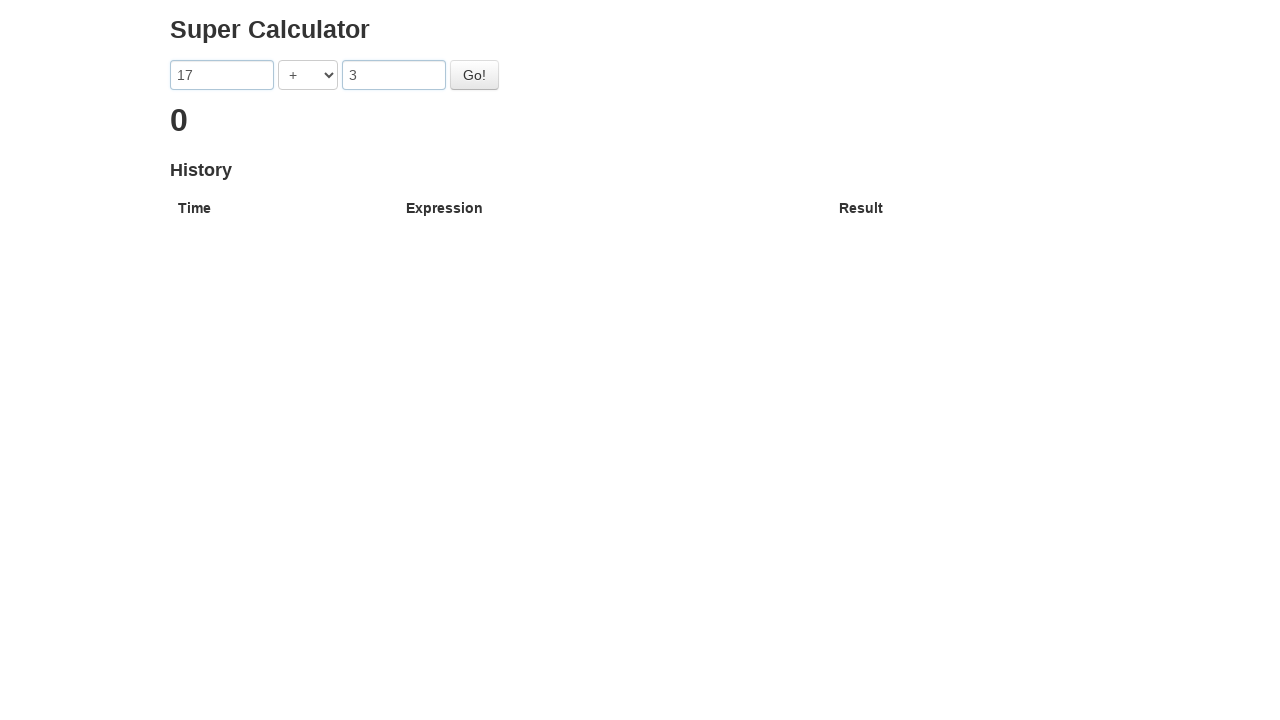

Selected MODULO operator from dropdown on select[ng-model='operator']
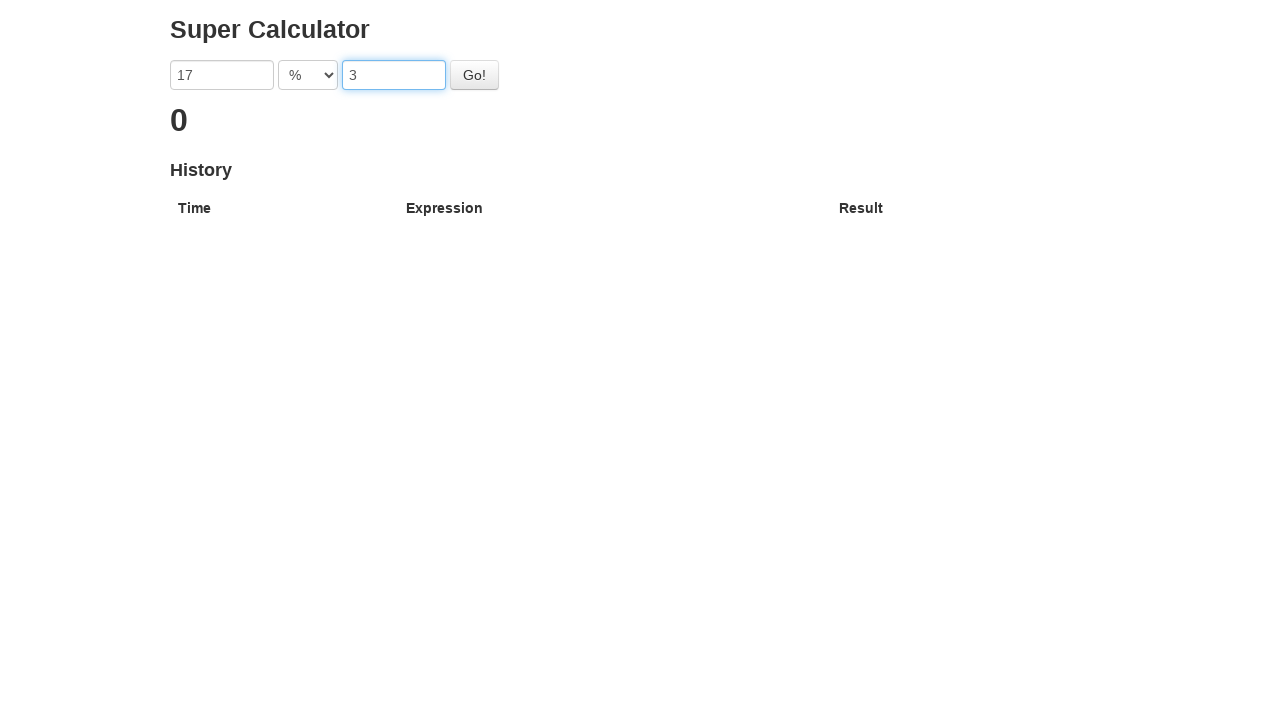

Clicked the Go button to execute modulo operation at (474, 75) on #gobutton
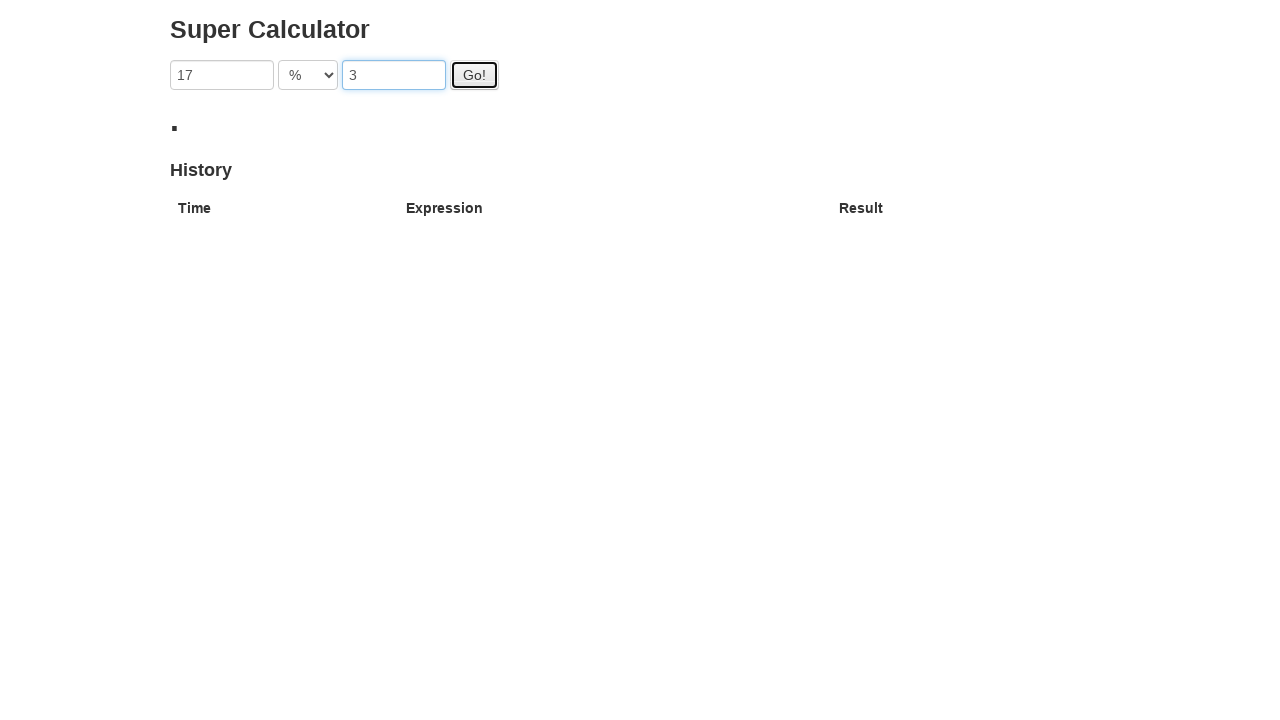

Modulo operation result (17 % 3 = 2) is displayed
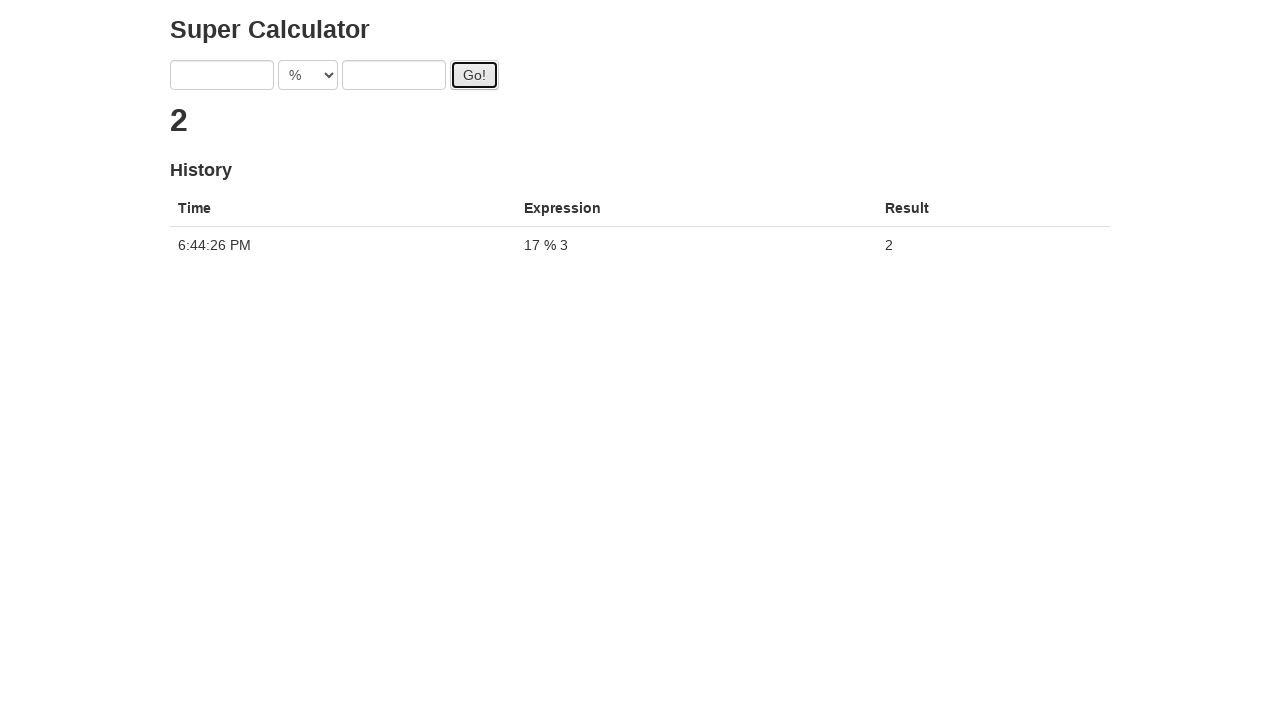

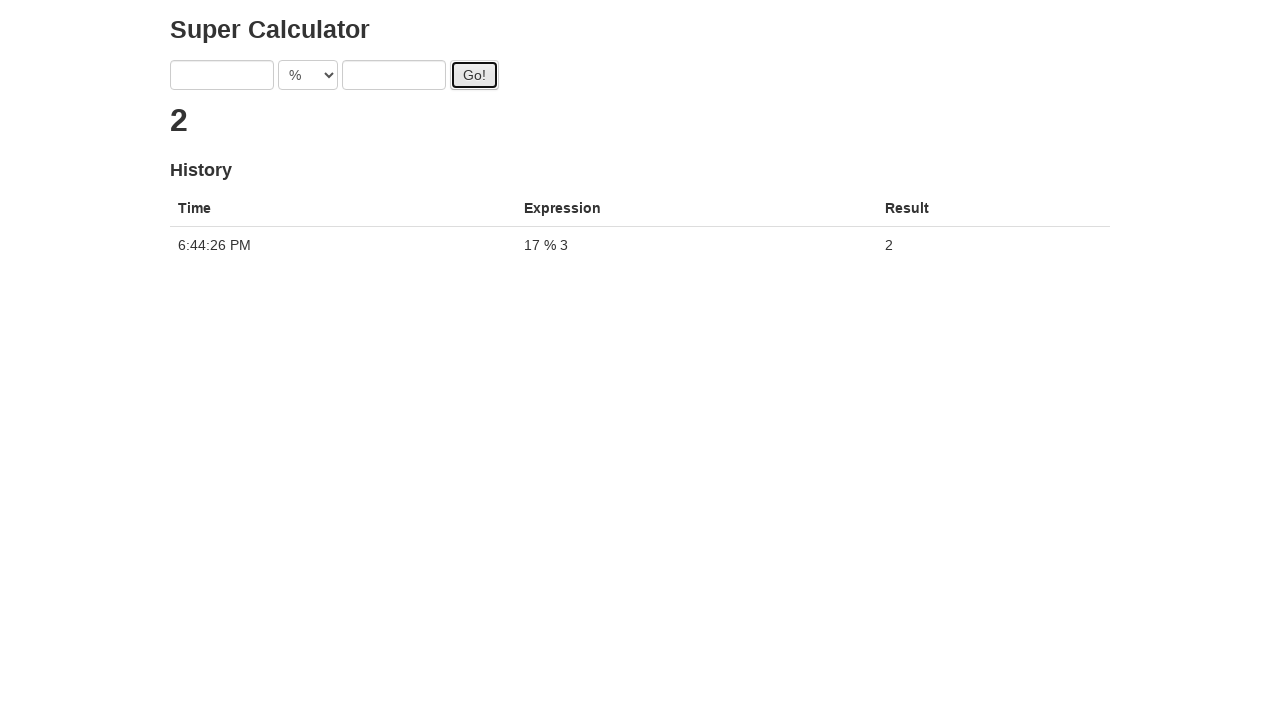